Tests click-and-hold interaction on an HTML5 press and hold demo page

Starting URL: https://www.kirupa.com/html5/press_and_hold.htm

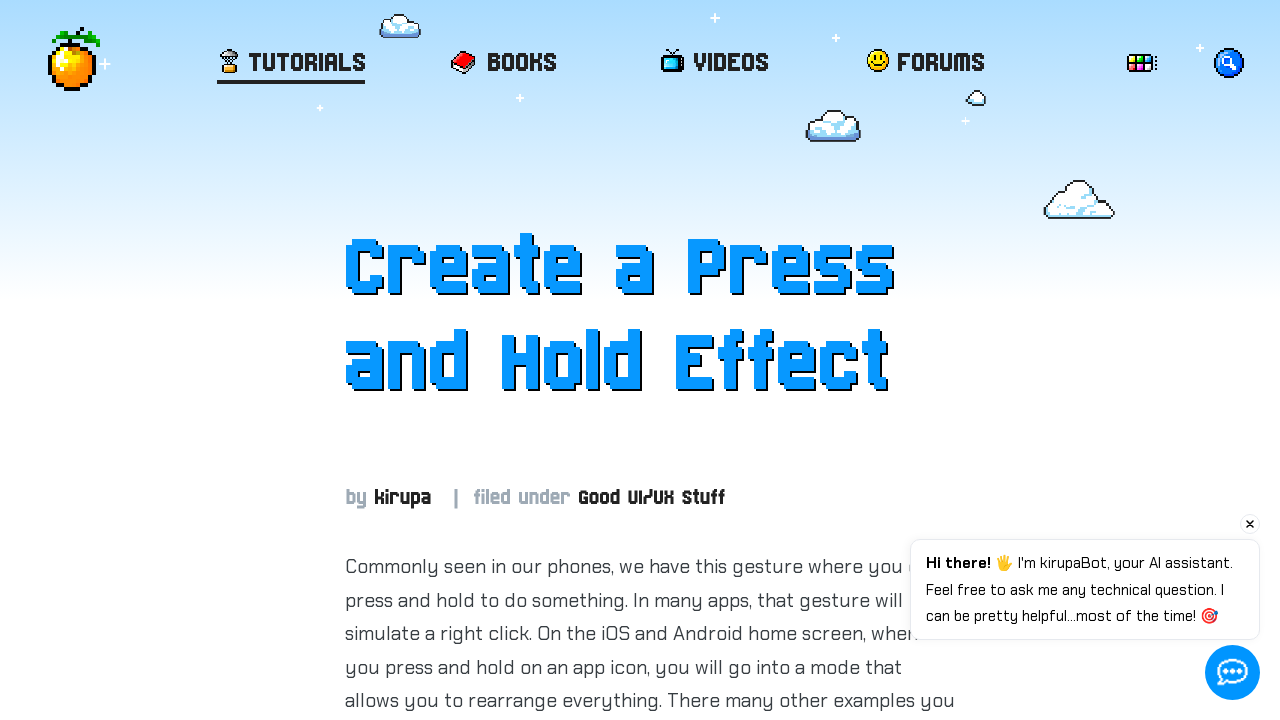

Hovered over the item element at (650, 361) on #item
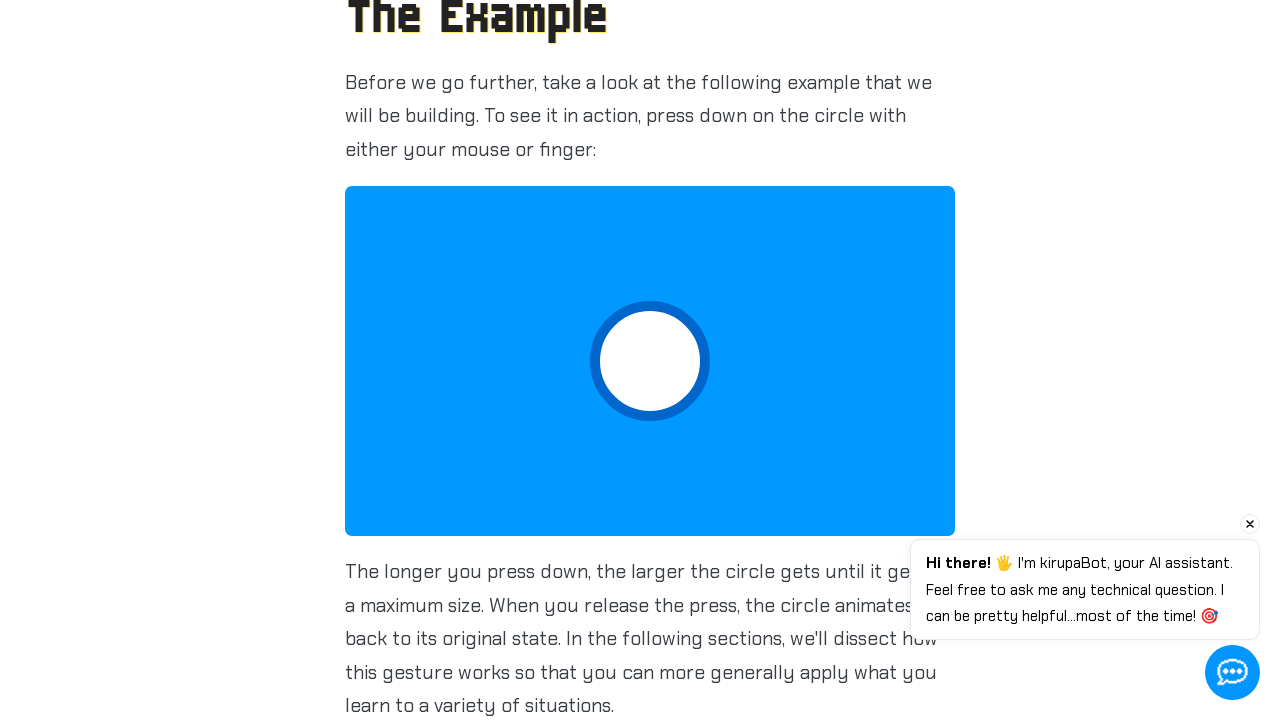

Pressed mouse button down on item element at (650, 361)
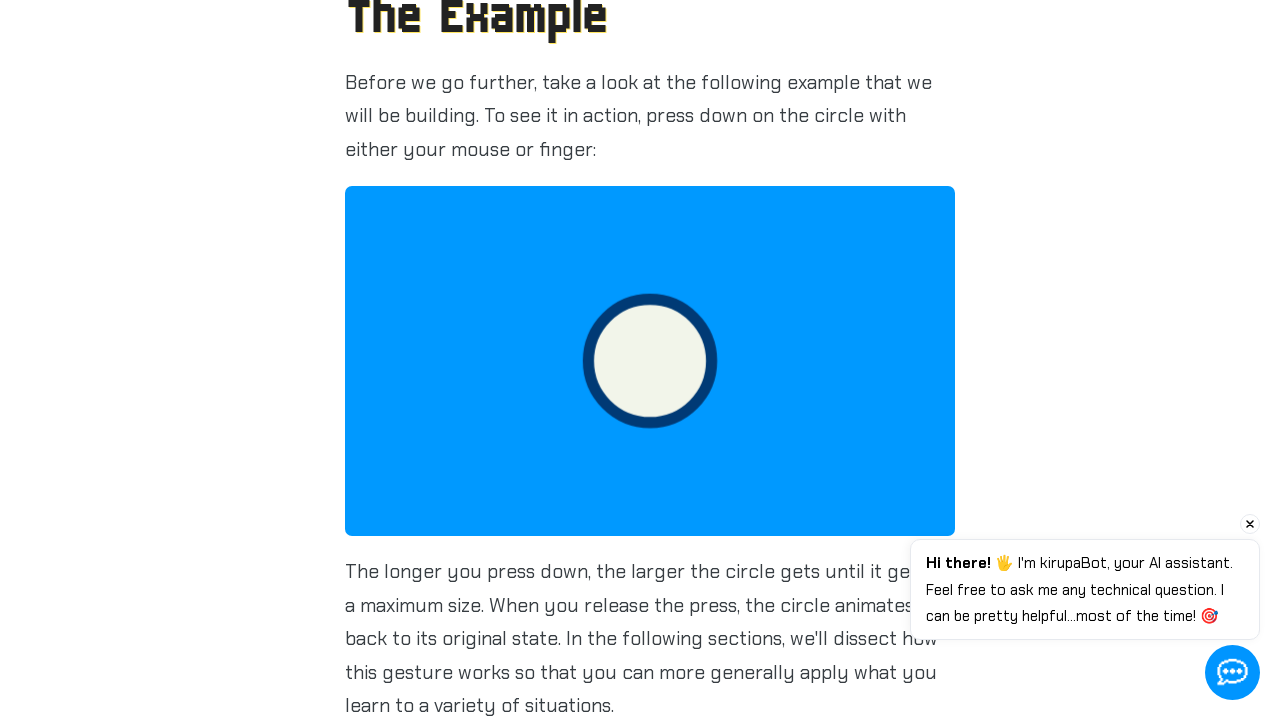

Held mouse button down for 2 seconds to simulate press and hold action
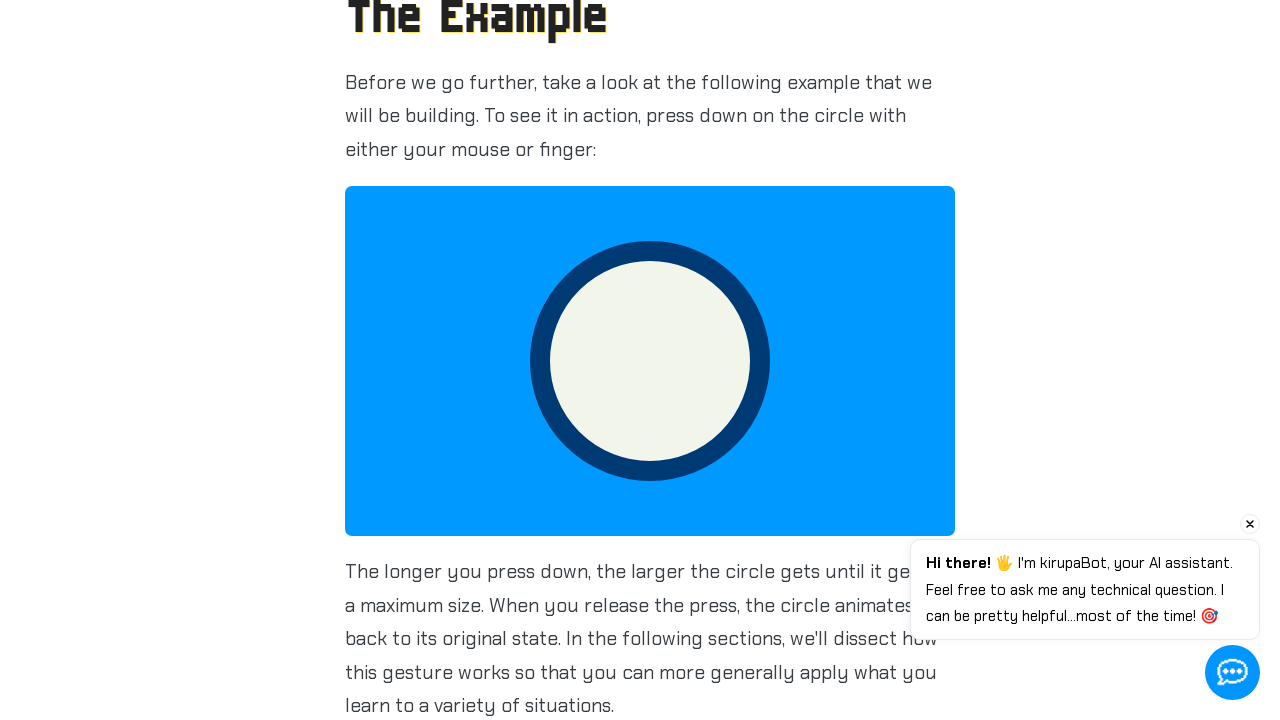

Released mouse button after press and hold at (650, 361)
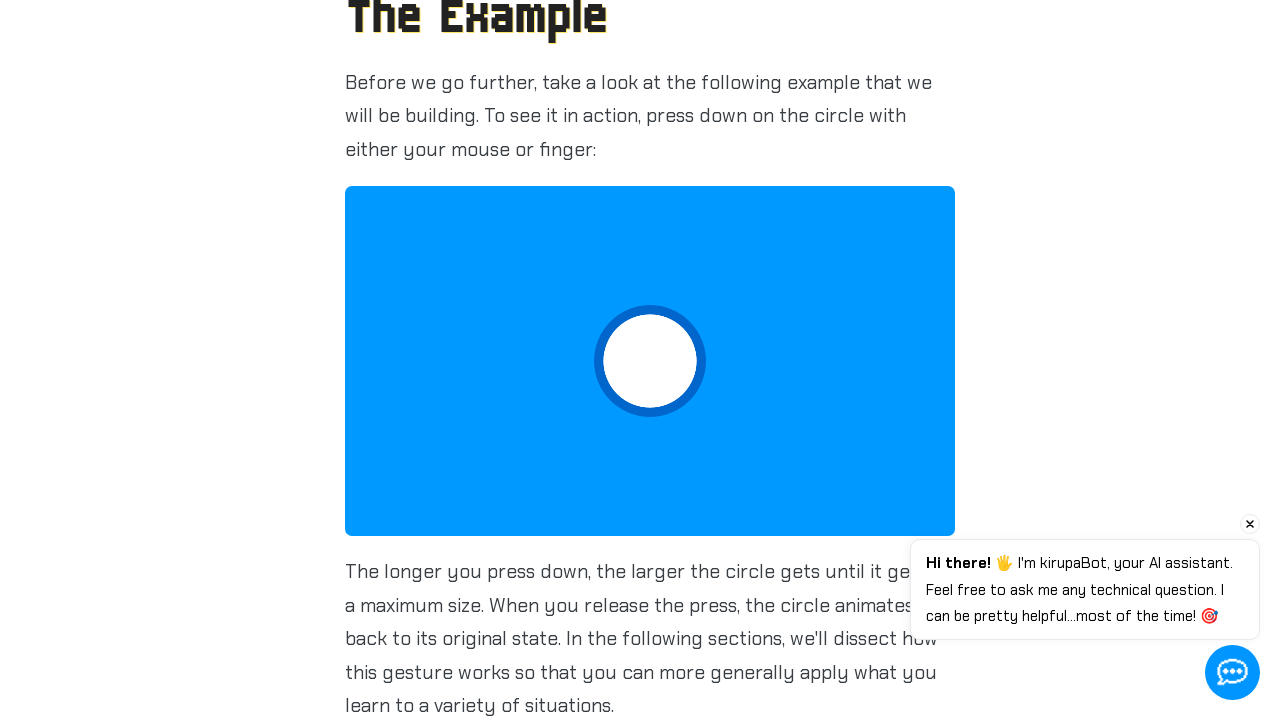

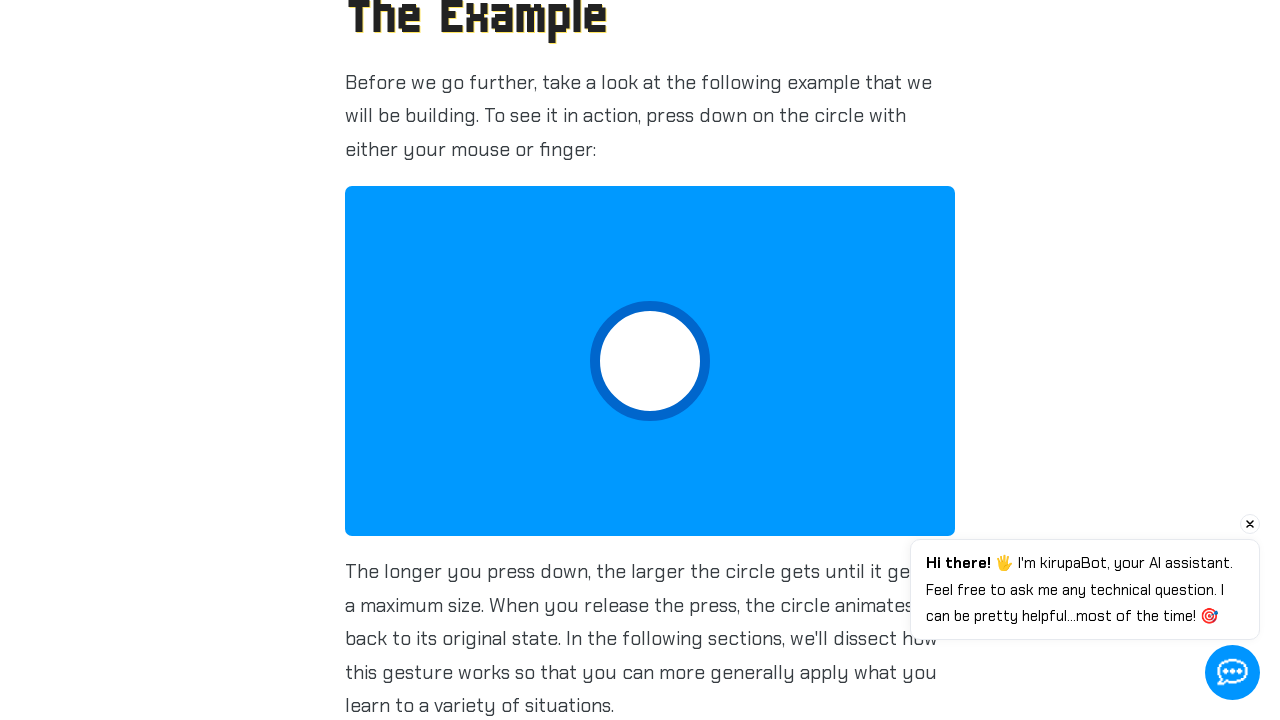